Tests table structure by scrolling to a product table and verifying the number of rows, columns, and reading cell values from a specific row.

Starting URL: https://rahulshettyacademy.com/AutomationPractice/

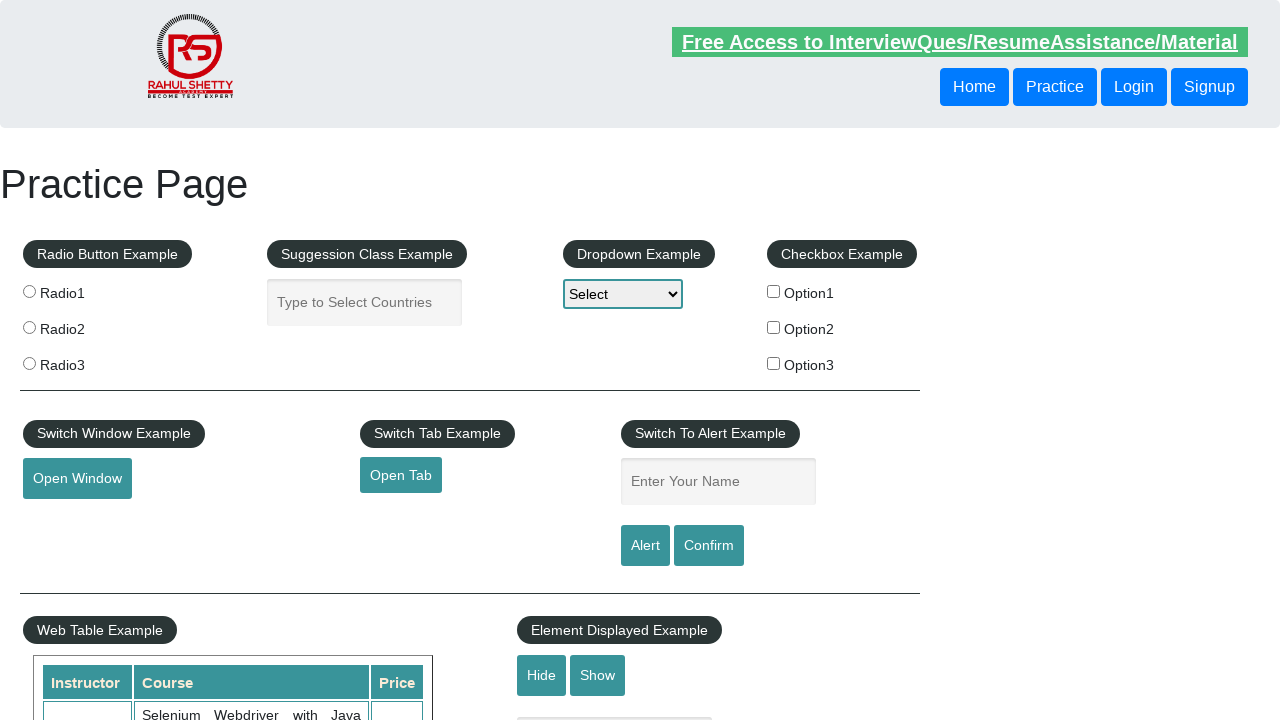

Scrolled down 400 pixels to view the product table
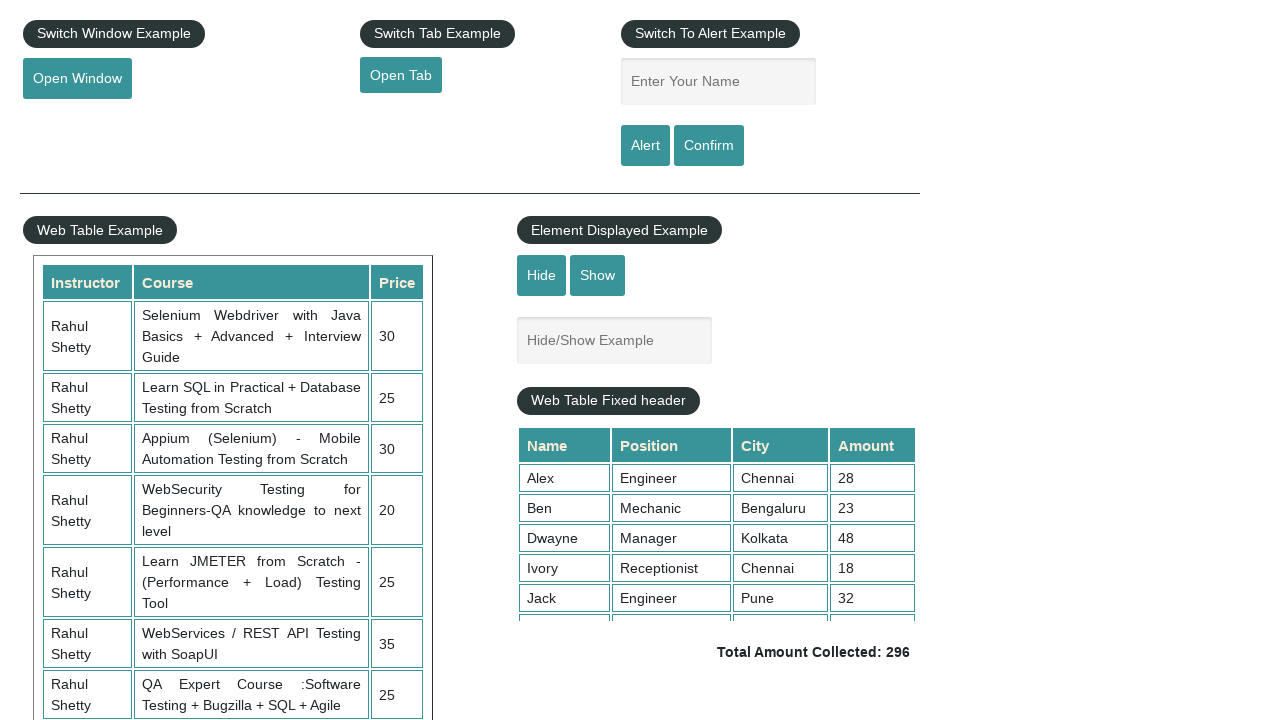

Product table #product became visible
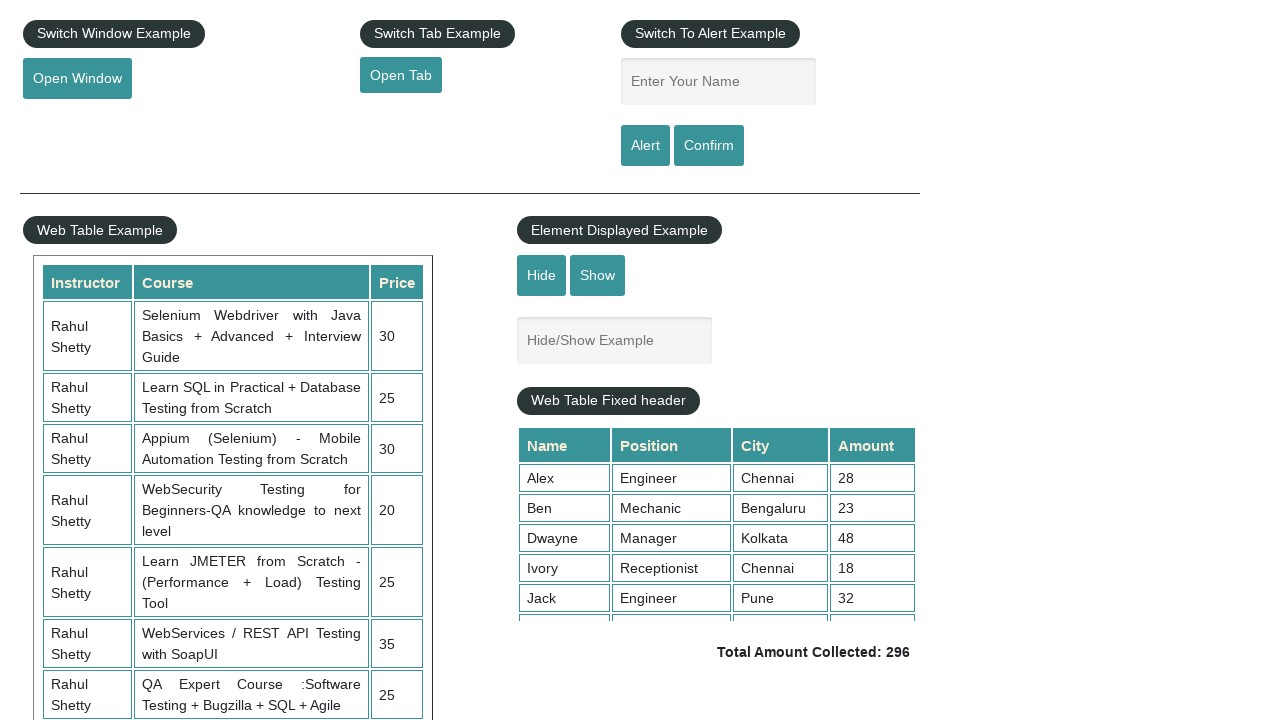

Located the product table element
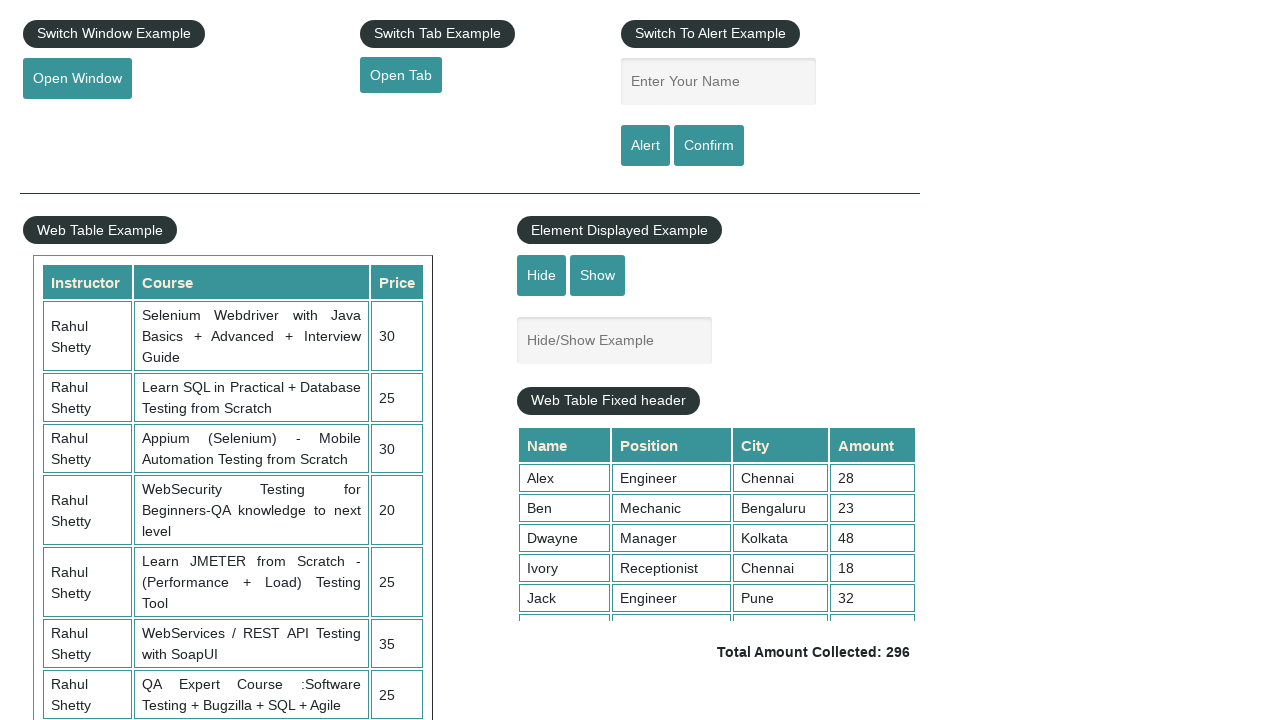

Found 21 rows in the product table
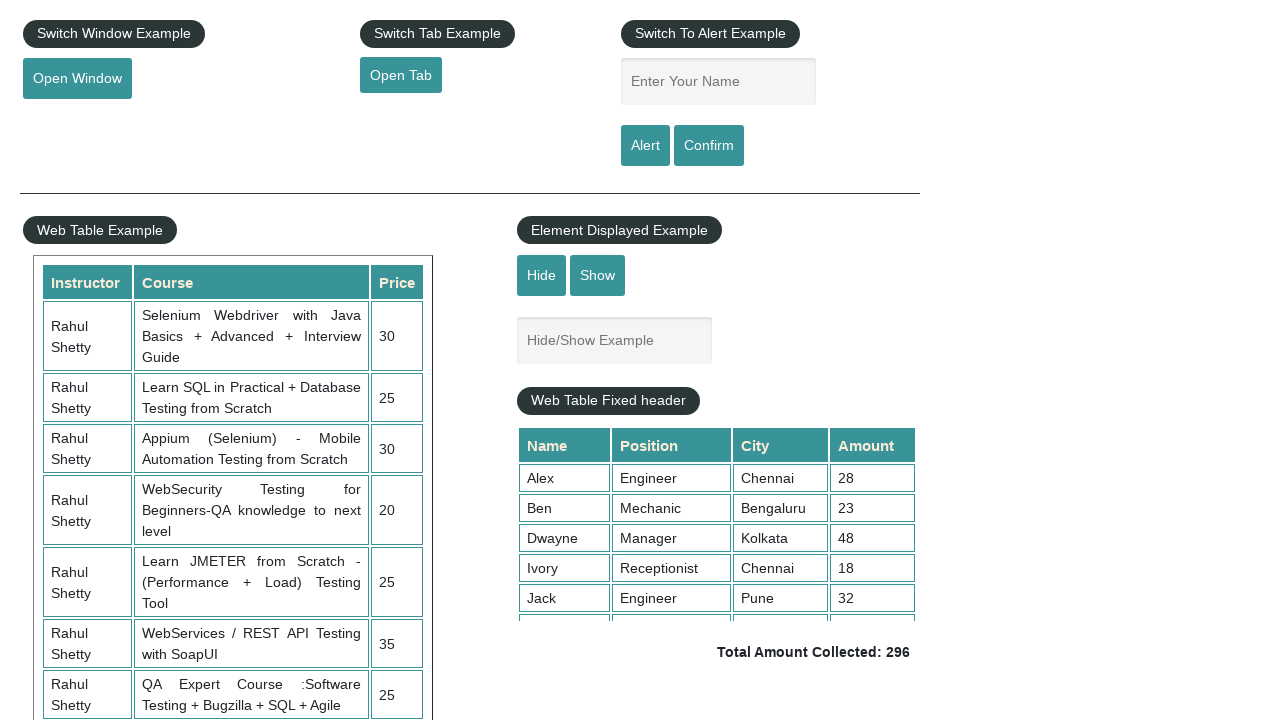

Found 3 columns in the table header
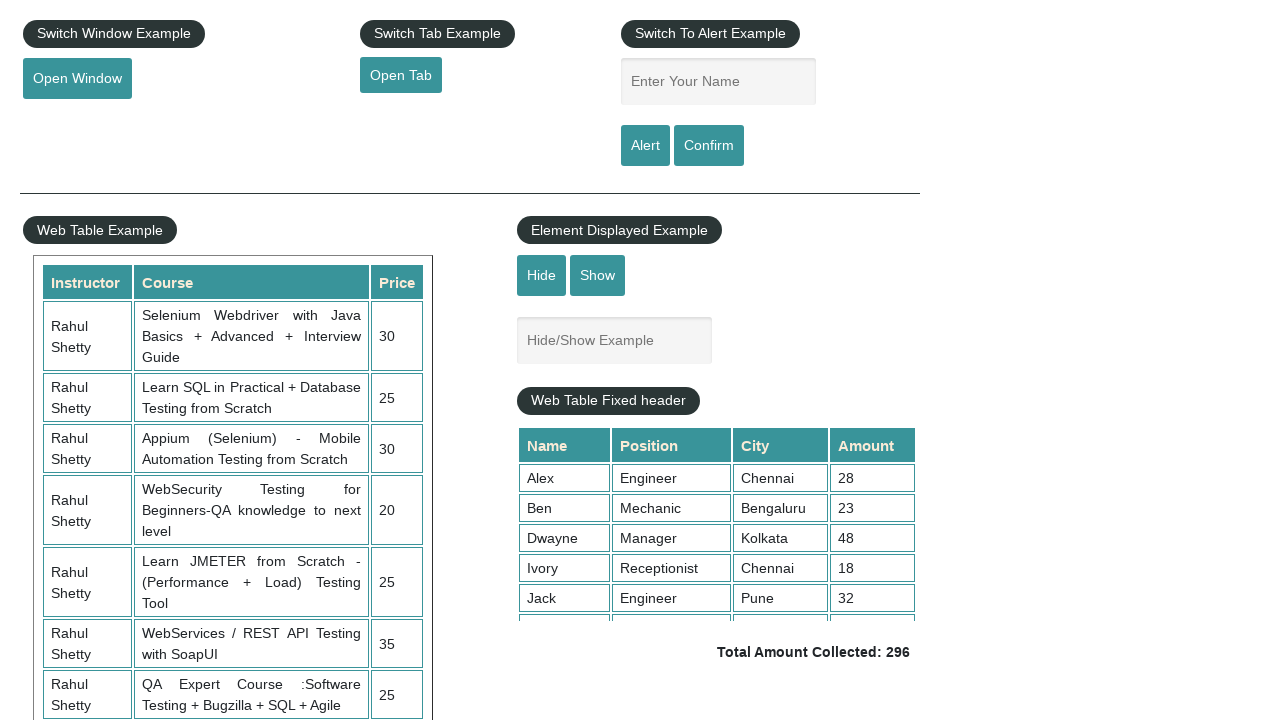

Located all cells in the third row
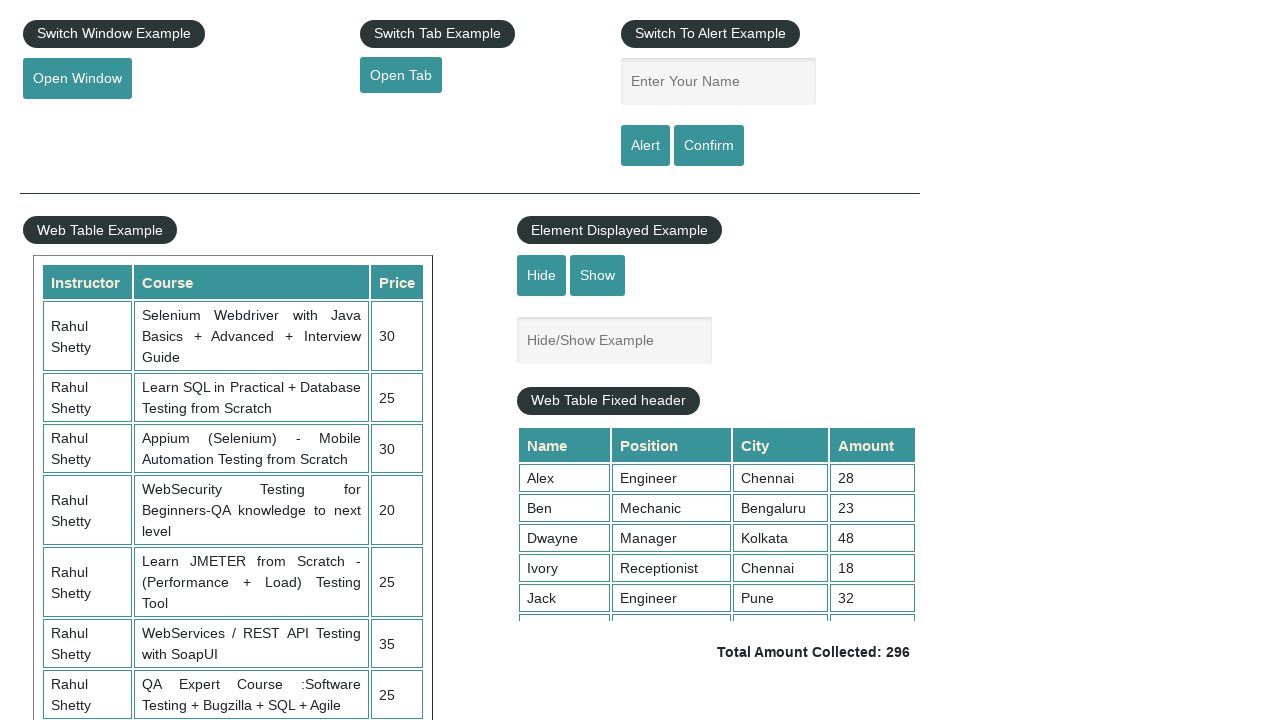

Retrieved cell 1 value from third row: Rahul Shetty
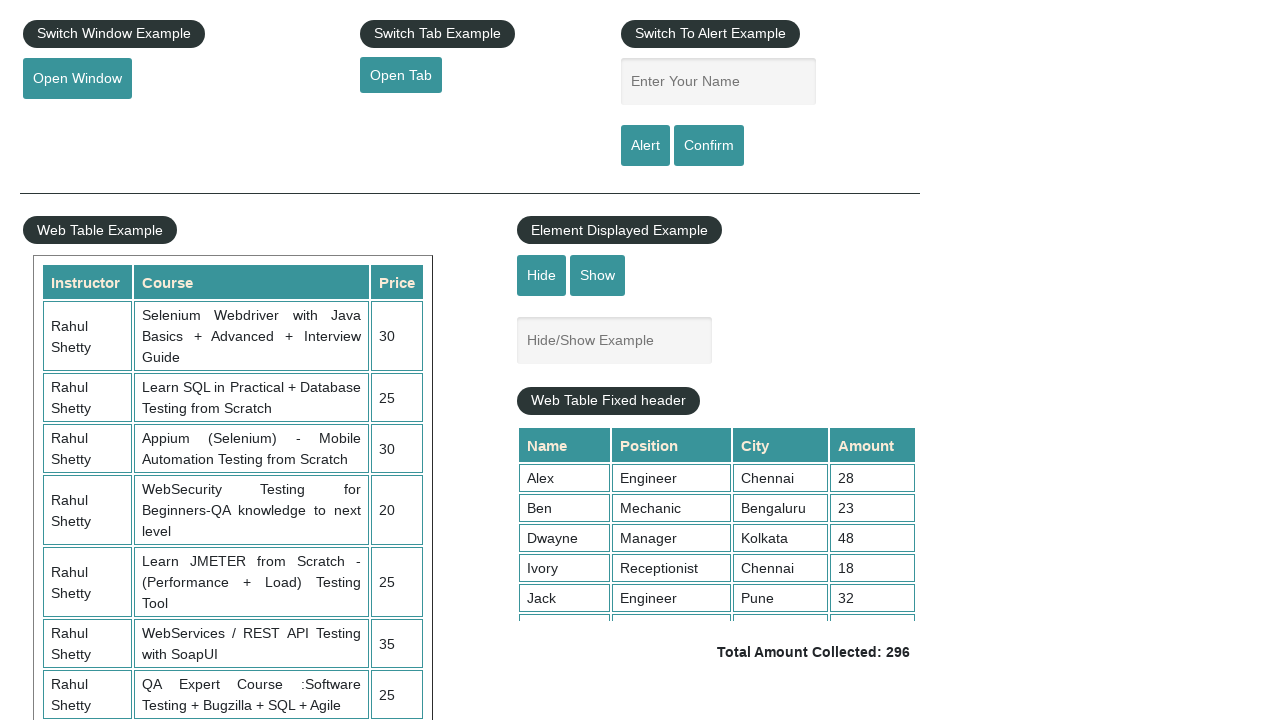

Retrieved cell 2 value from third row: Learn SQL in Practical + Database Testing from Scratch
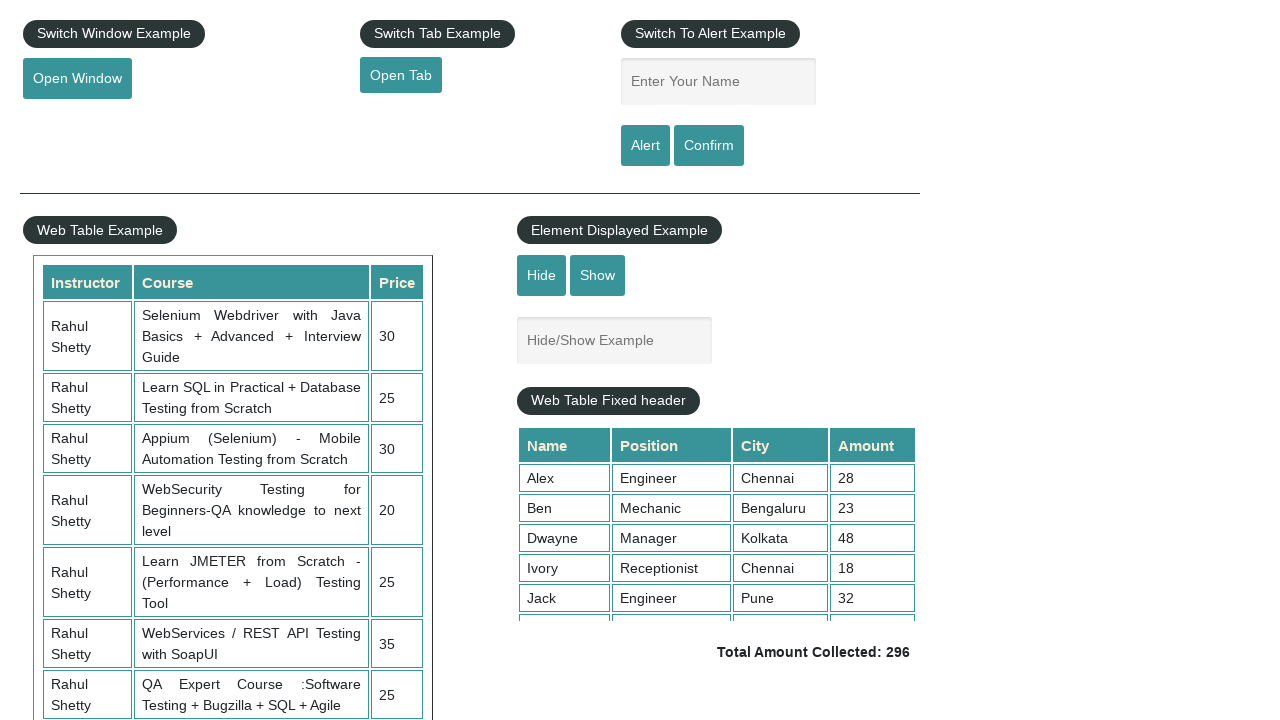

Retrieved cell 3 value from third row: 25
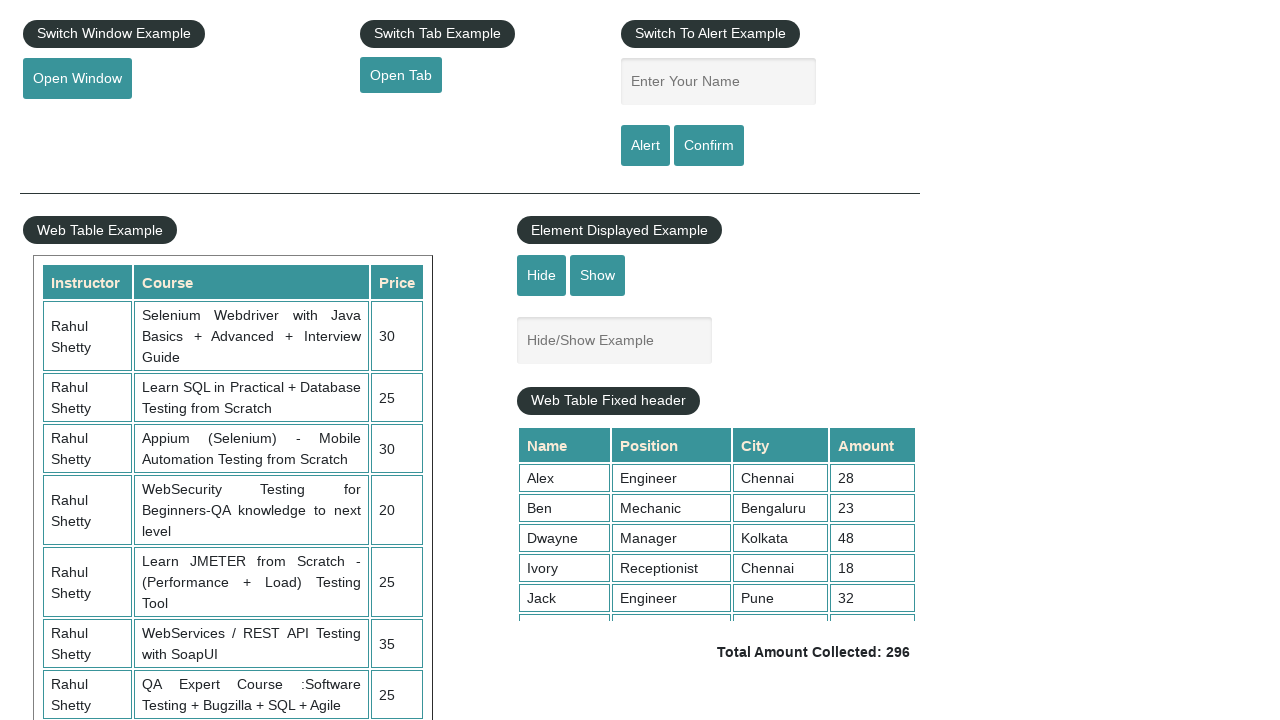

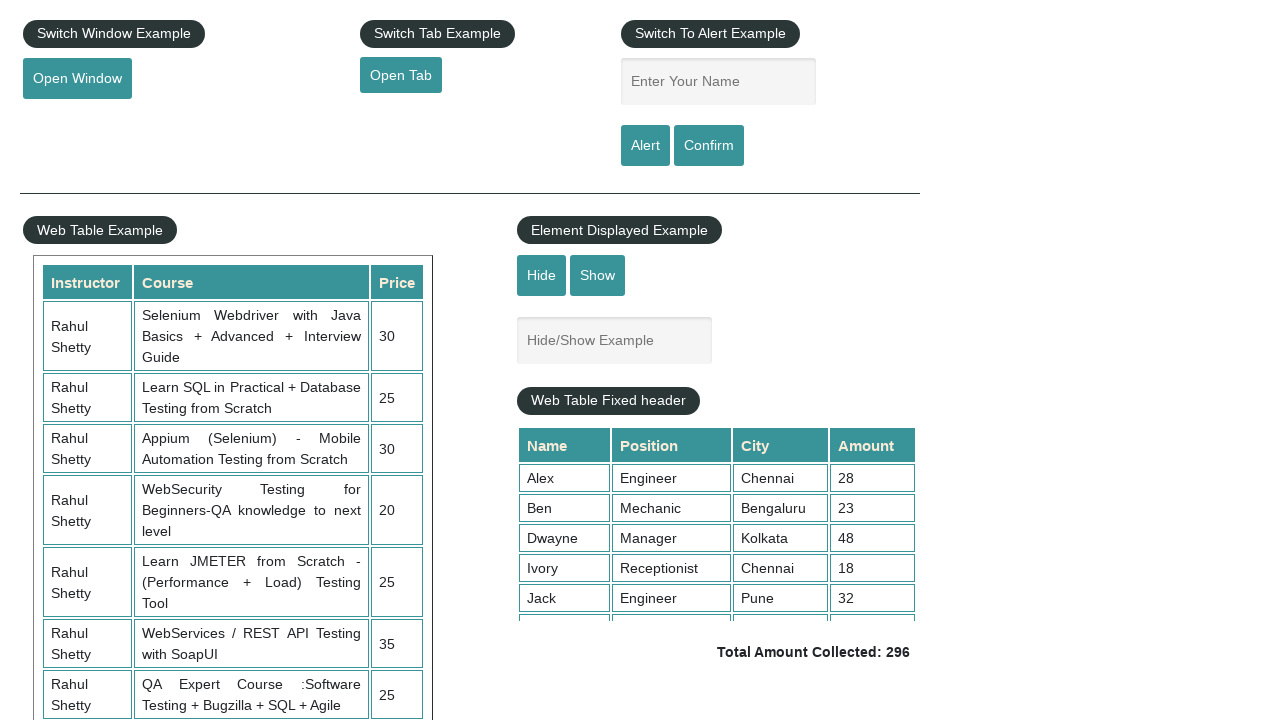